Tests explicit wait functionality by clicking a button and waiting for an element to become visible

Starting URL: https://www.leafground.com/waits.xhtml

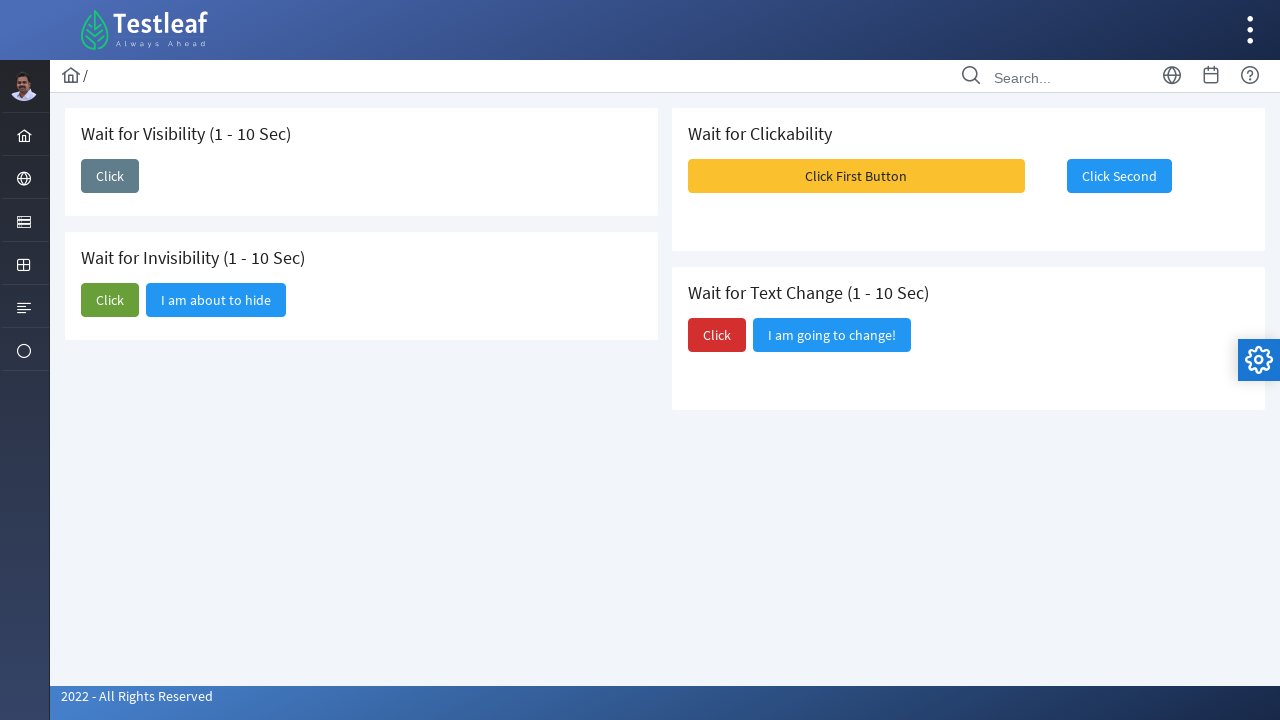

Clicked button to trigger visibility change at (110, 176) on (//span[@class='ui-button-text ui-c'])[1]/..
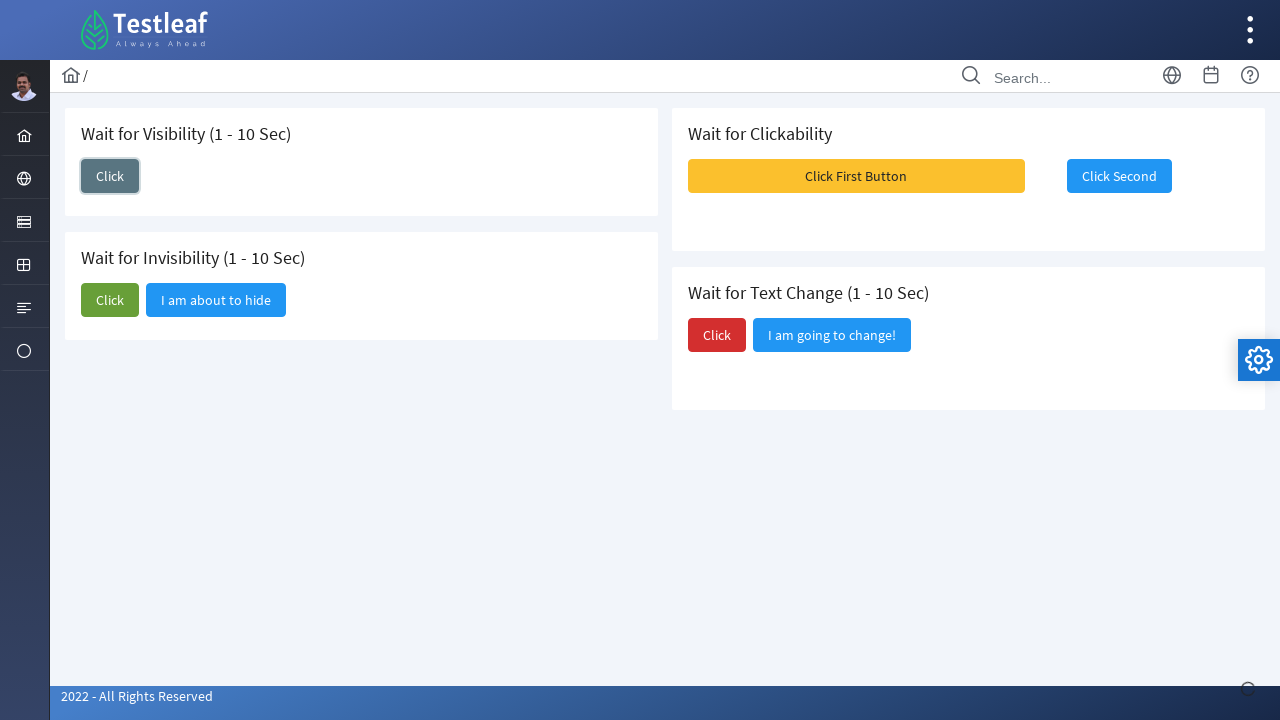

Waited for 'I am here' element to become visible
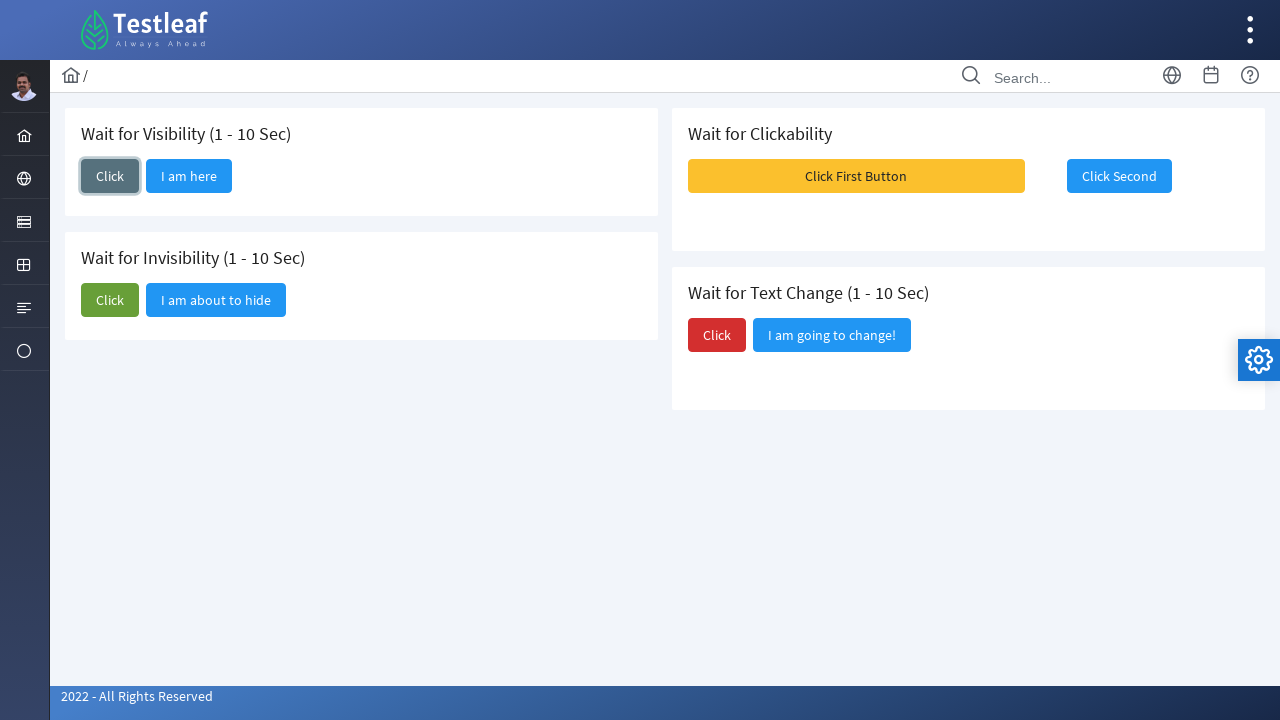

Located 'I am here' element
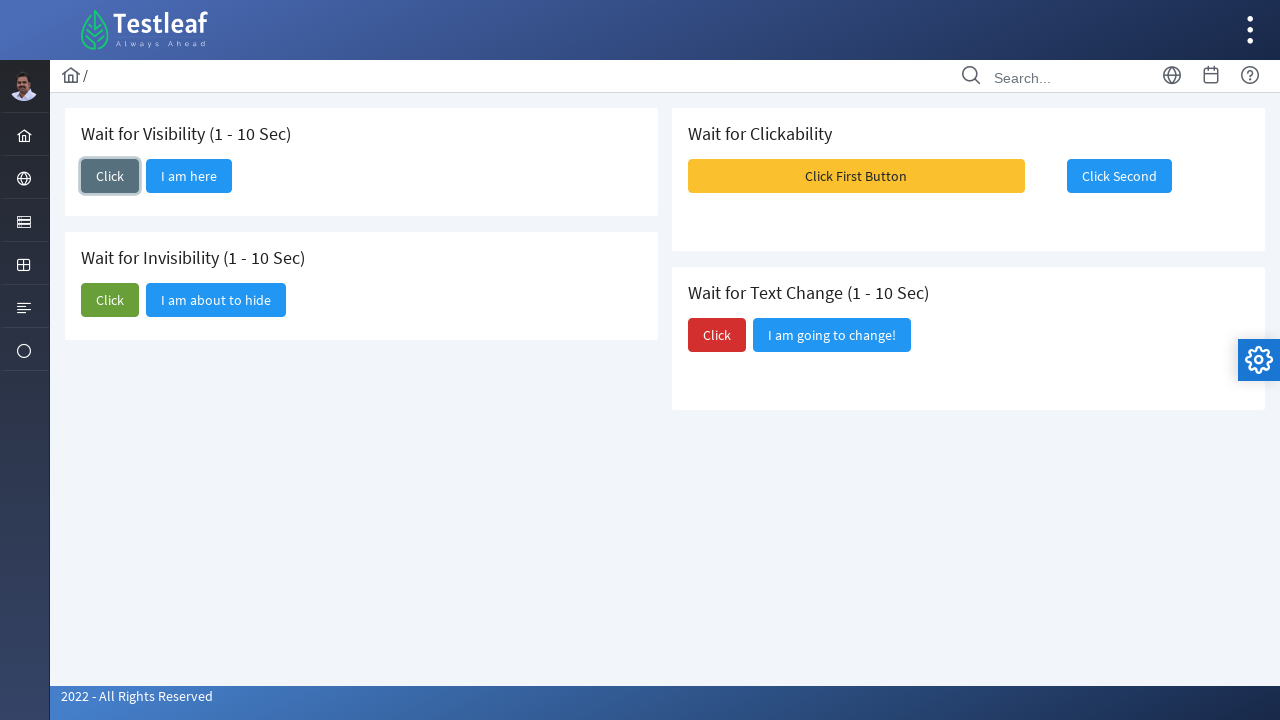

Asserted that 'I am here' element is visible
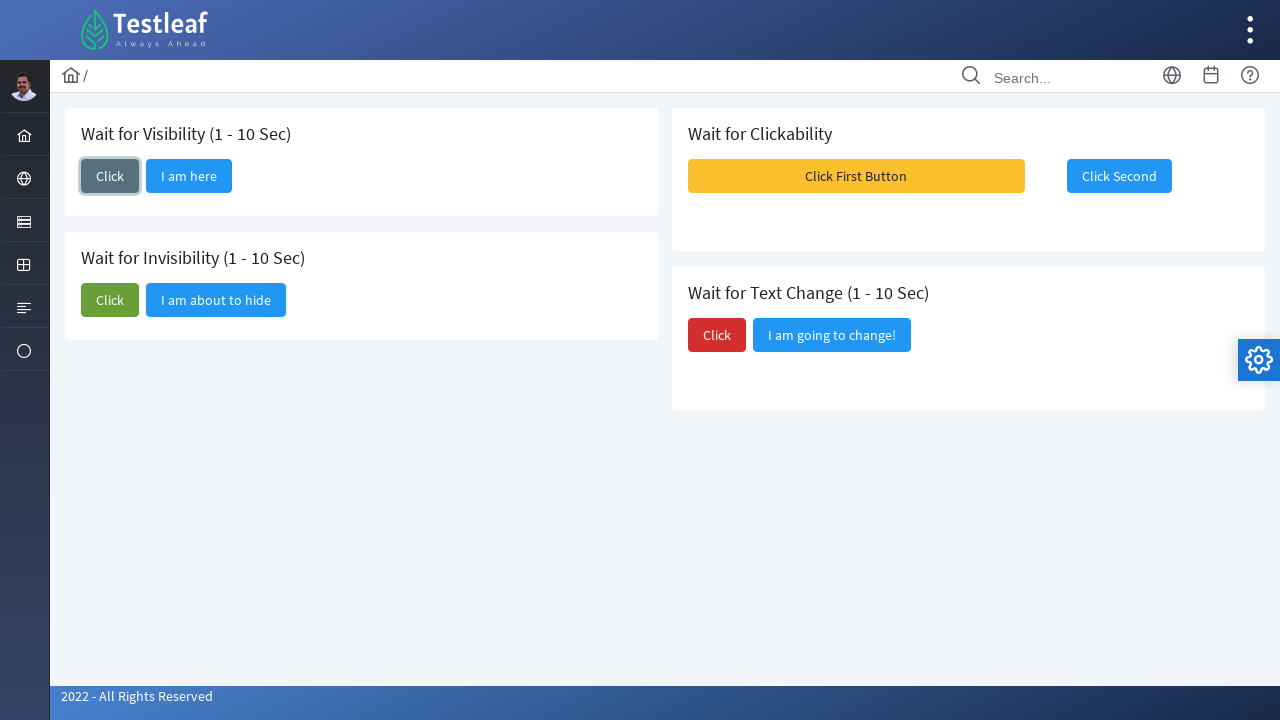

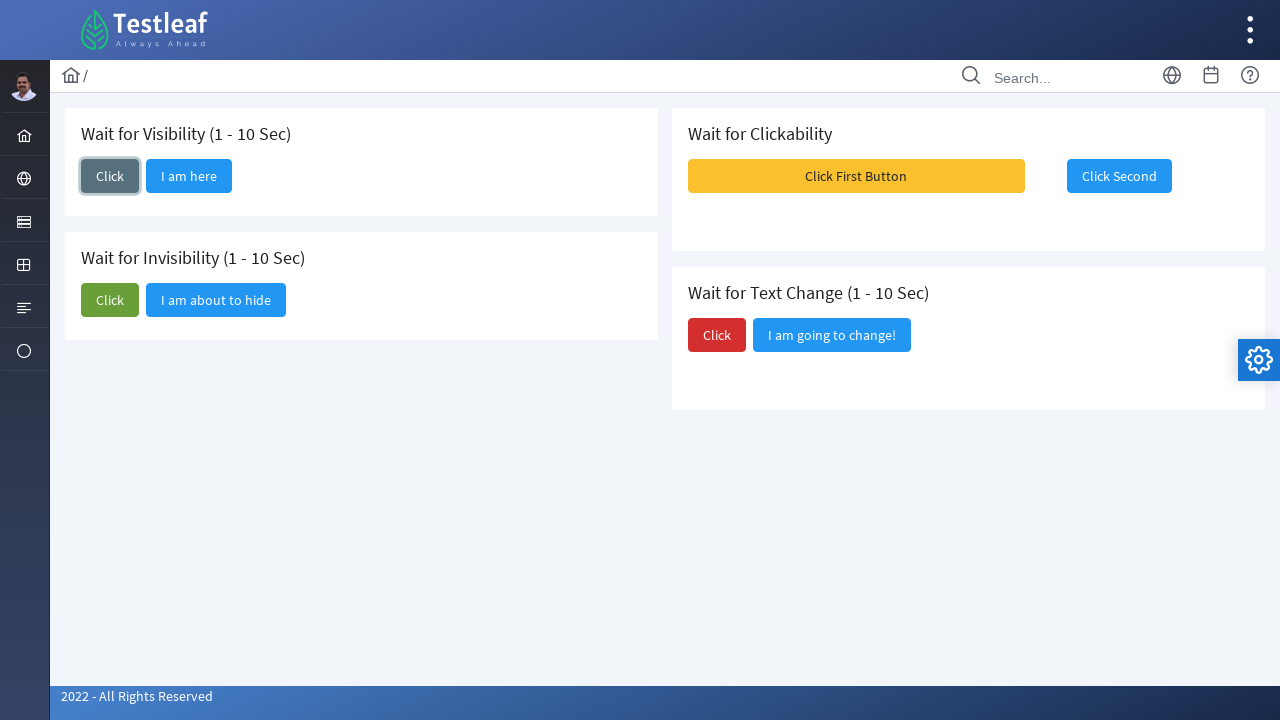